Clicks the Team Members link in the main content area and verifies navigation

Starting URL: https://www.99-bottles-of-beer.net/

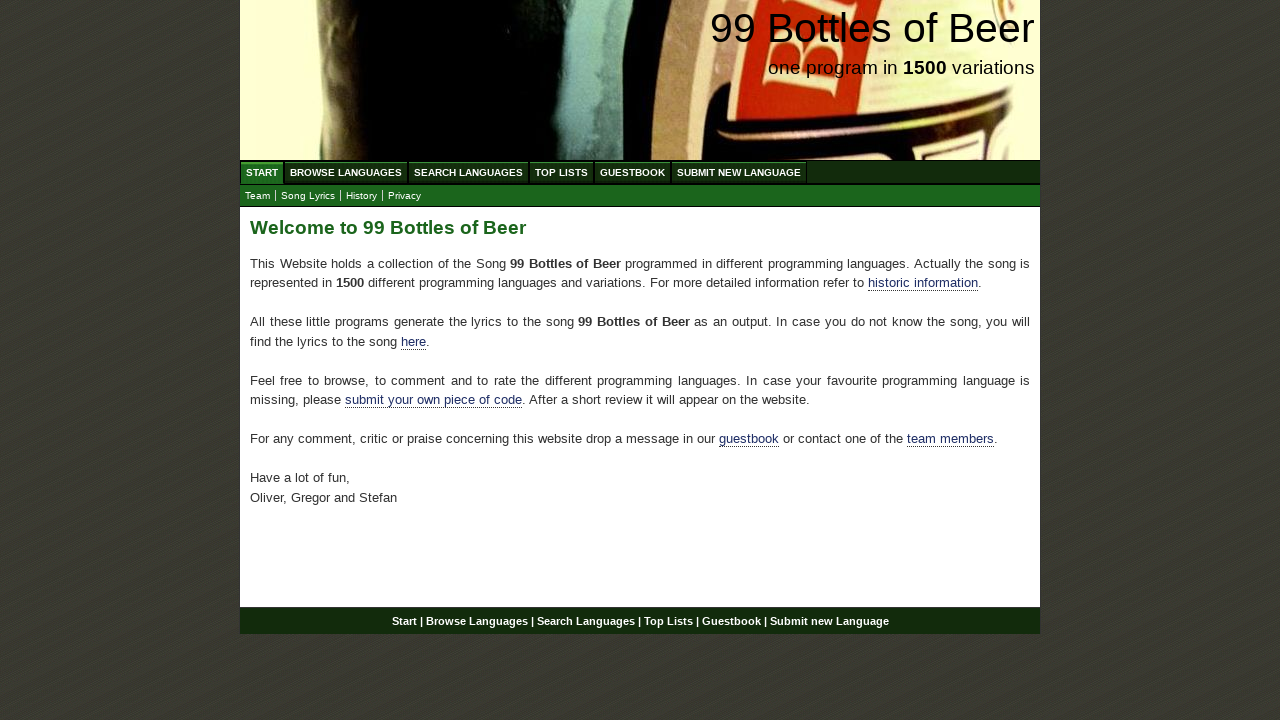

Clicked the Team Members link in the main content area at (950, 439) on div#main a[href='./team.html']
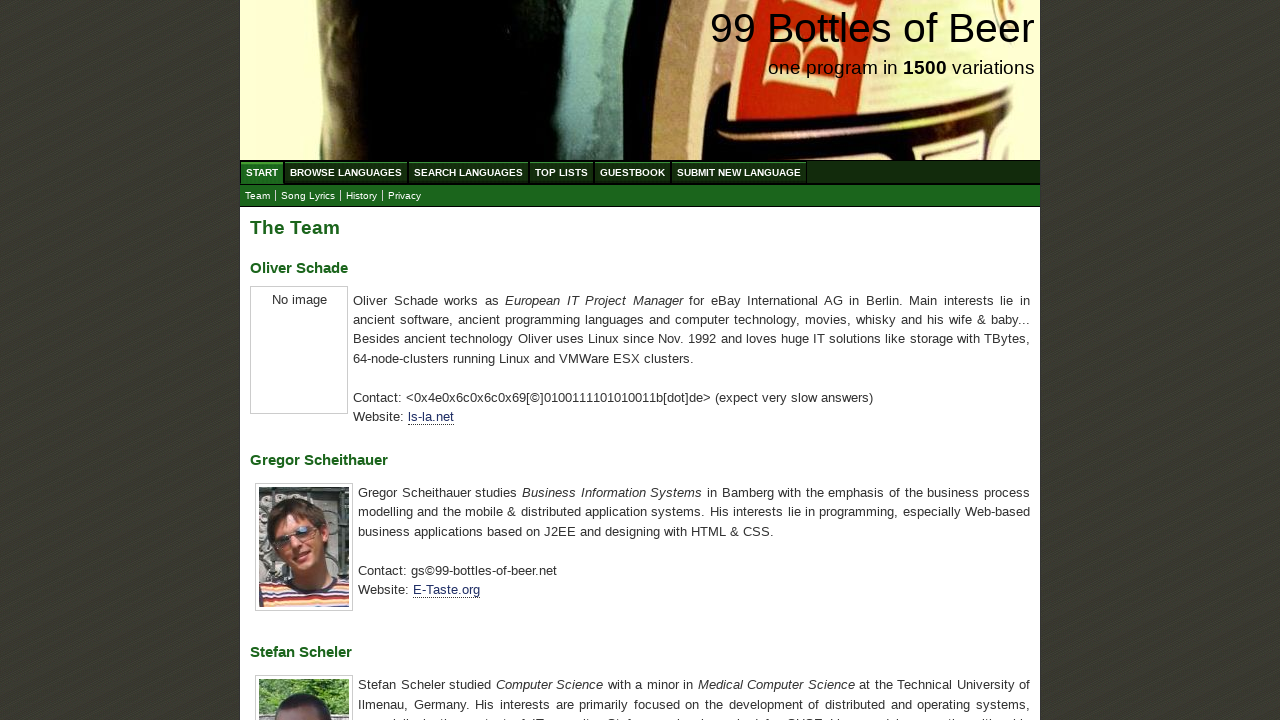

Navigation to Team Members page completed
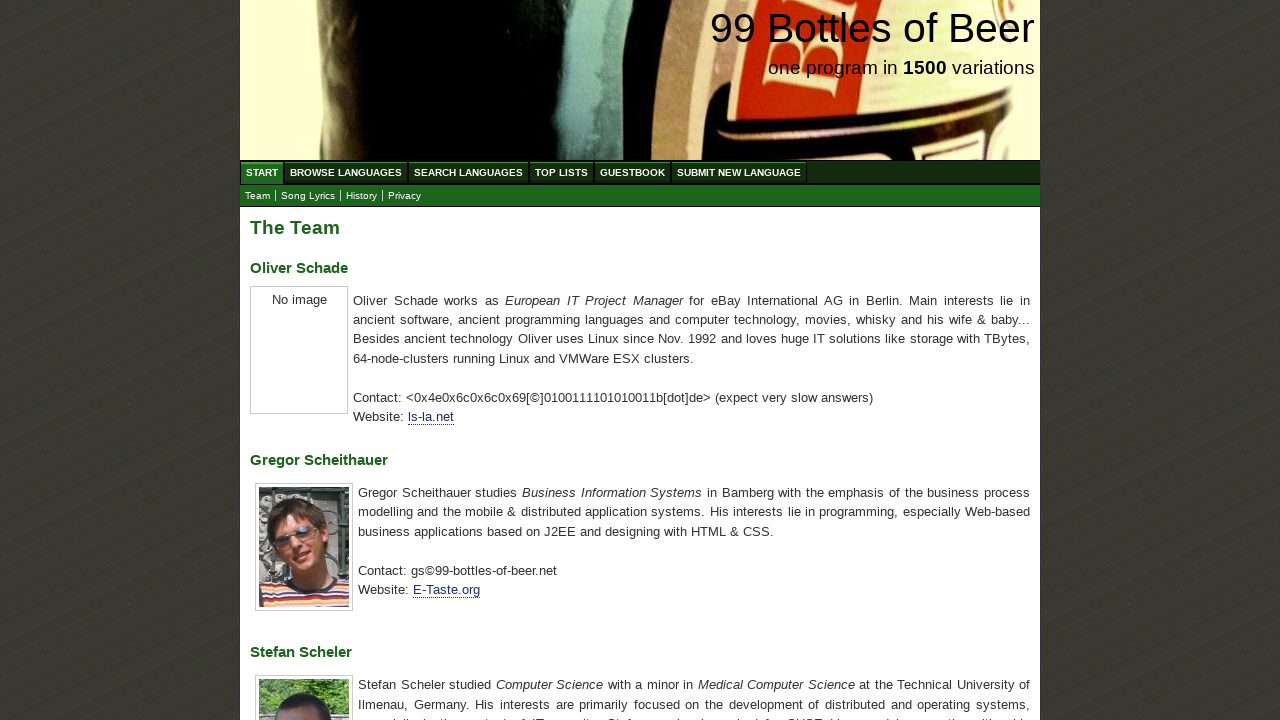

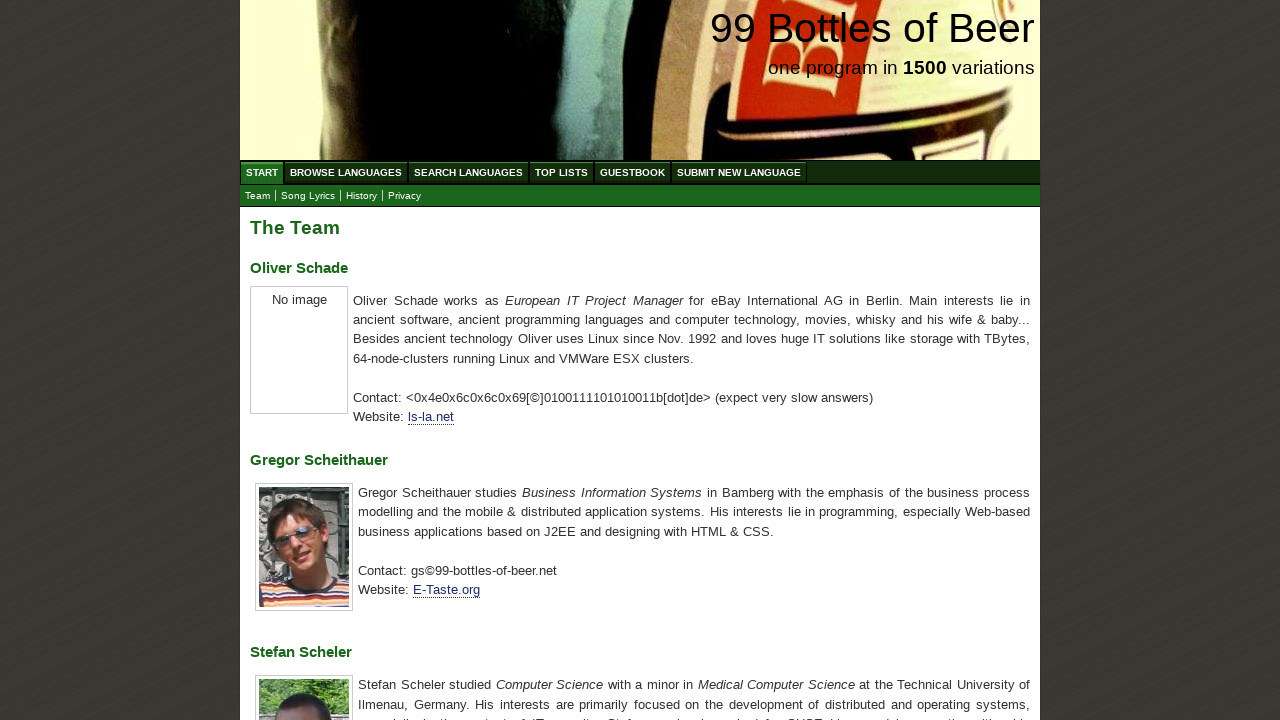